Tests opting out of A/B tests by forging an opt-out cookie on the target page, refreshing, and verifying the page shows "No A/B Test" heading.

Starting URL: http://the-internet.herokuapp.com/abtest

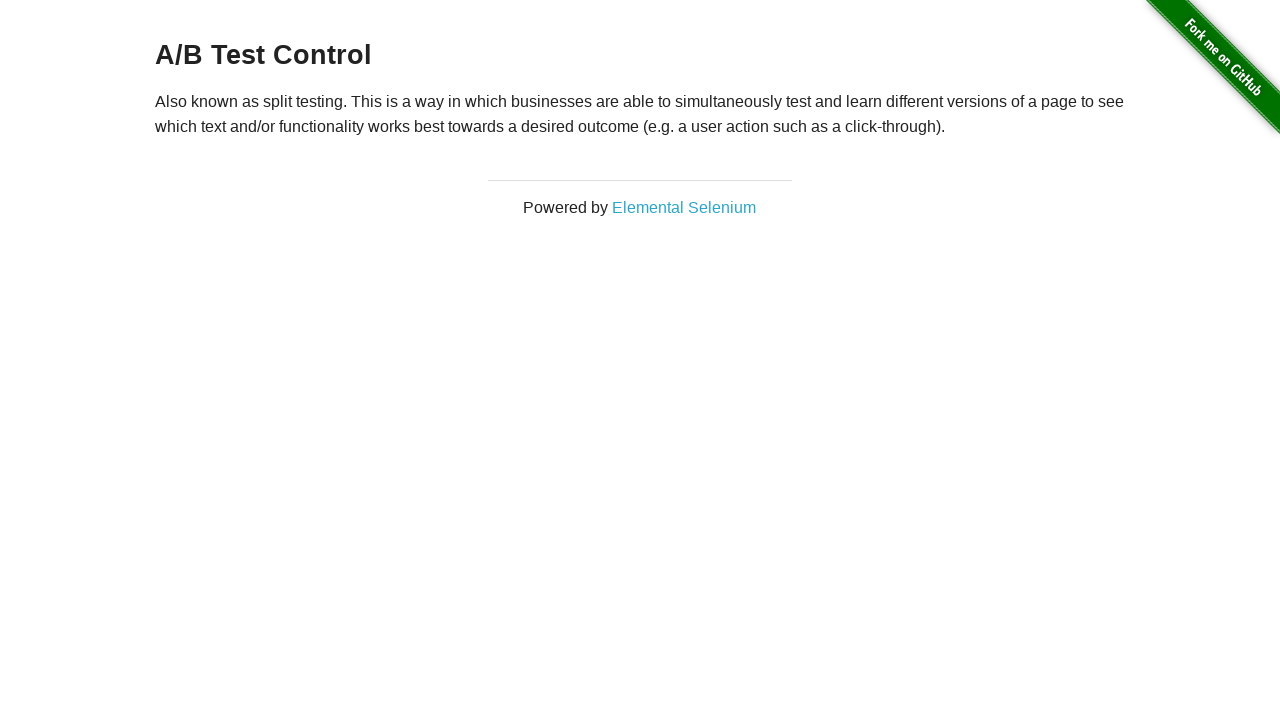

Located h3 heading element
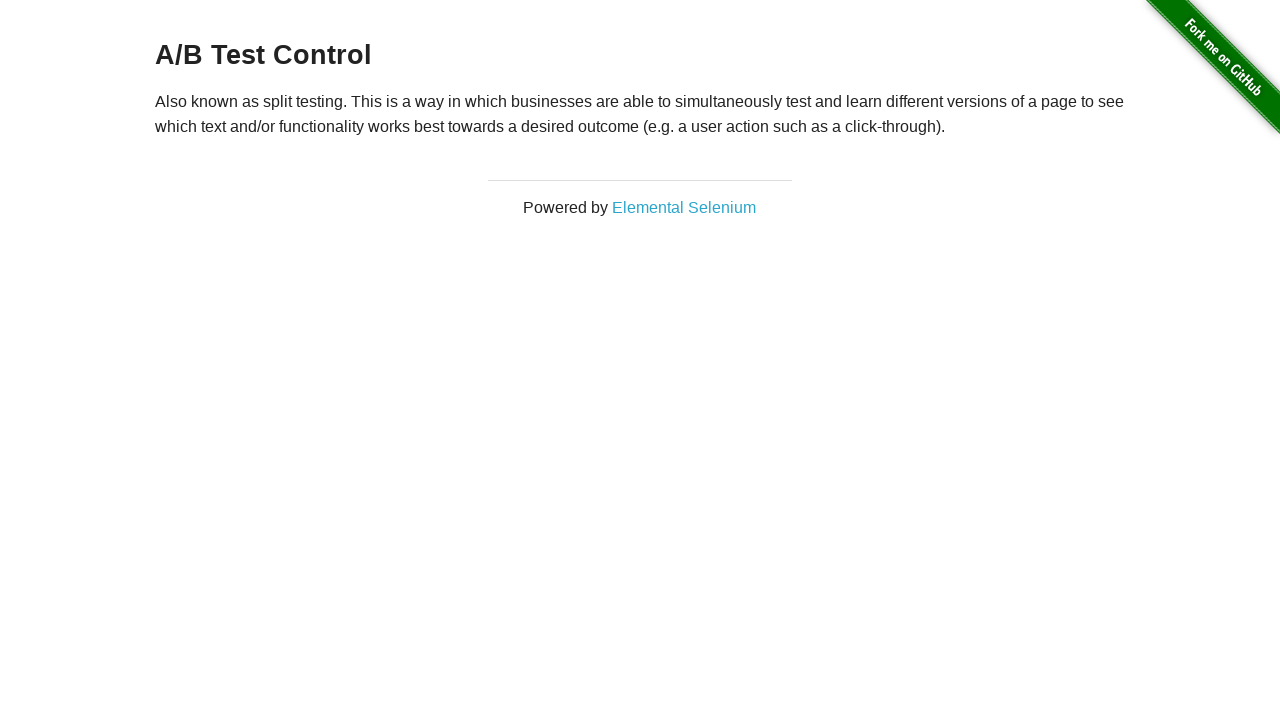

Retrieved heading text: A/B Test Control
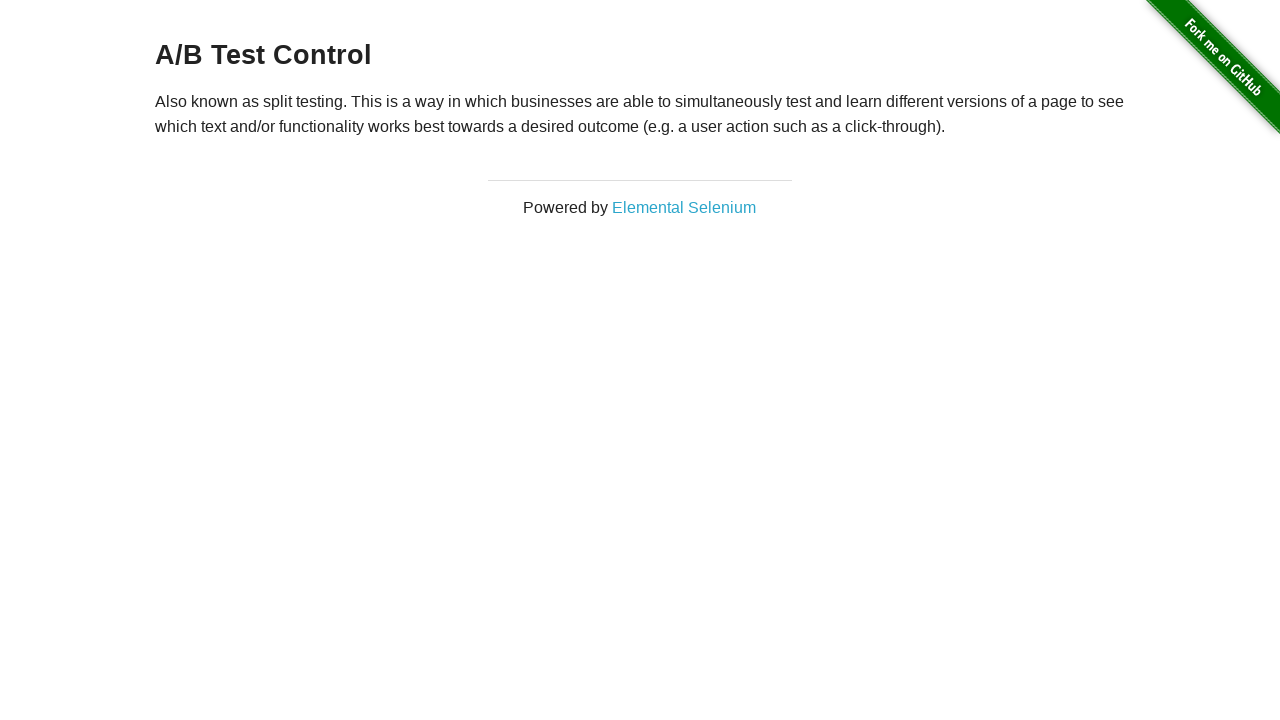

Verified initial heading is one of the A/B test variations
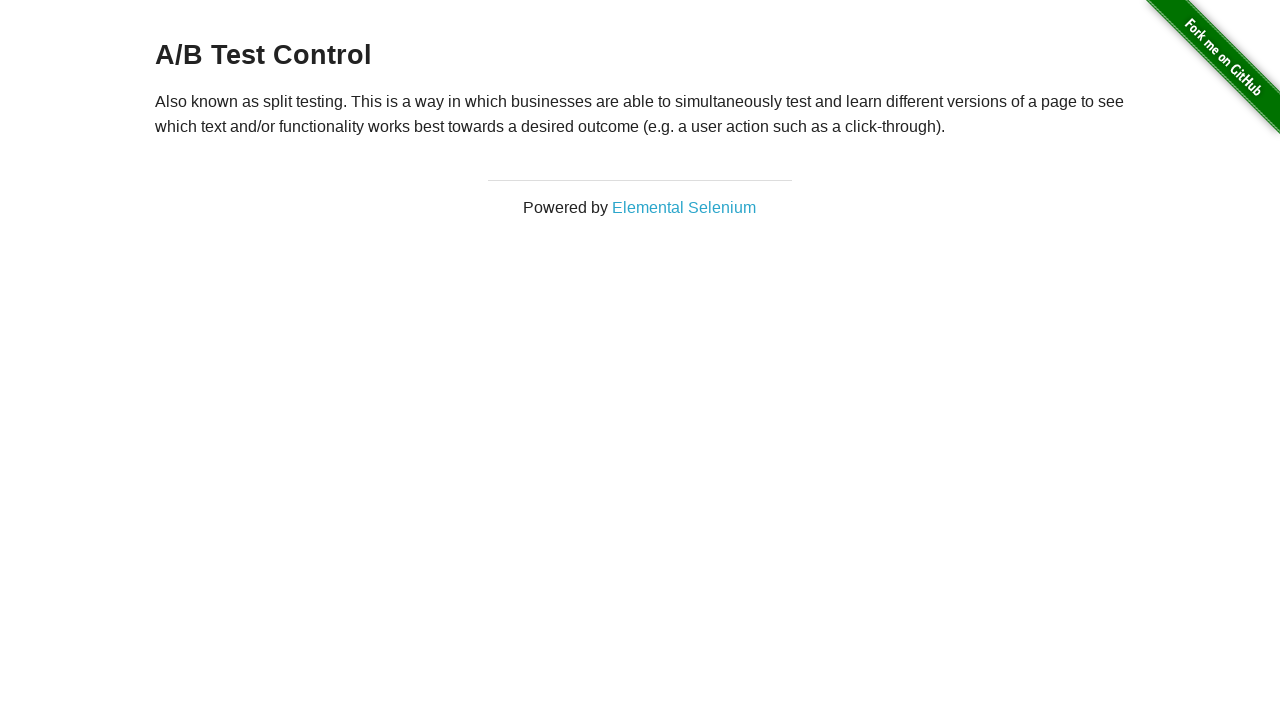

Added optimizelyOptOut cookie with value 'true'
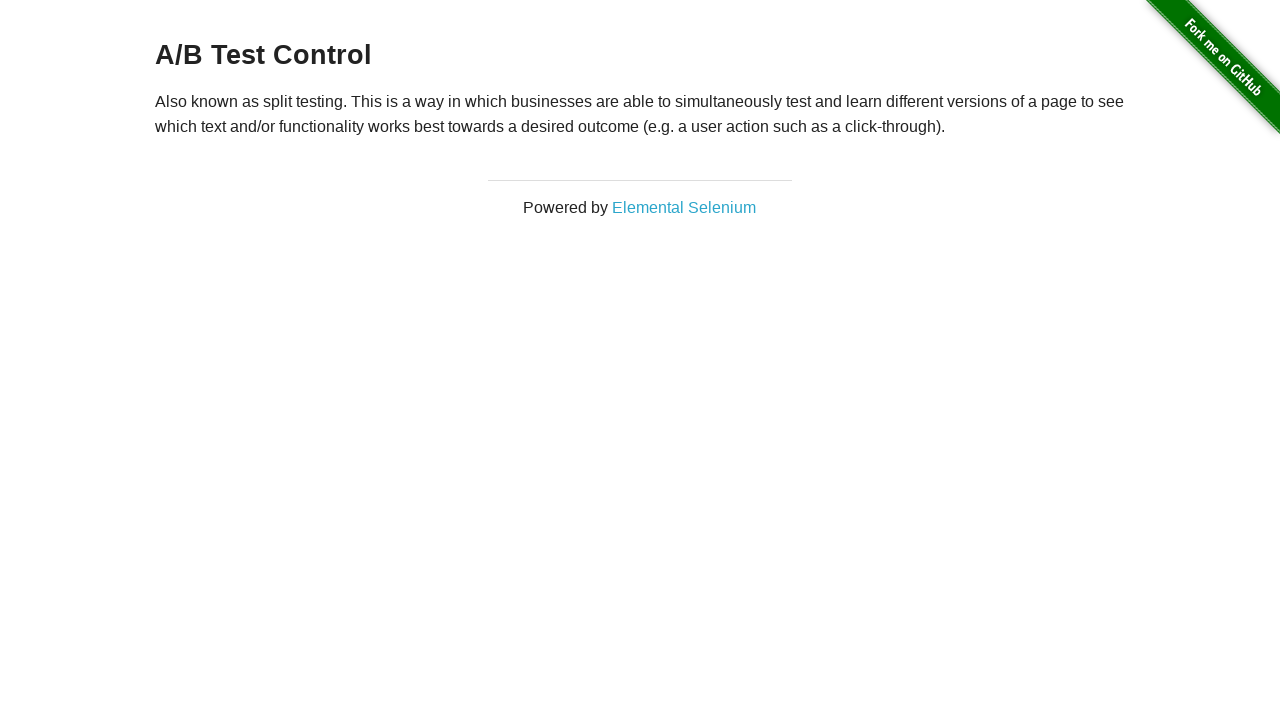

Reloaded the page to apply opt-out cookie
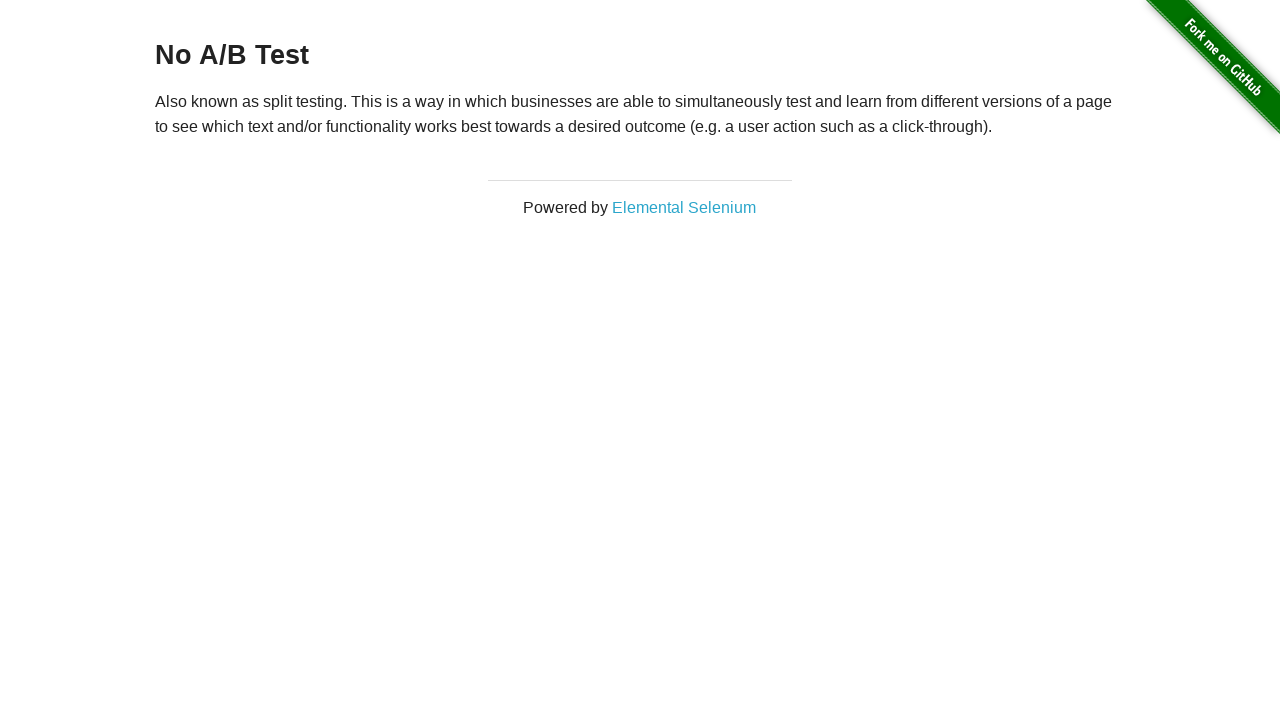

Retrieved heading text after reload: No A/B Test
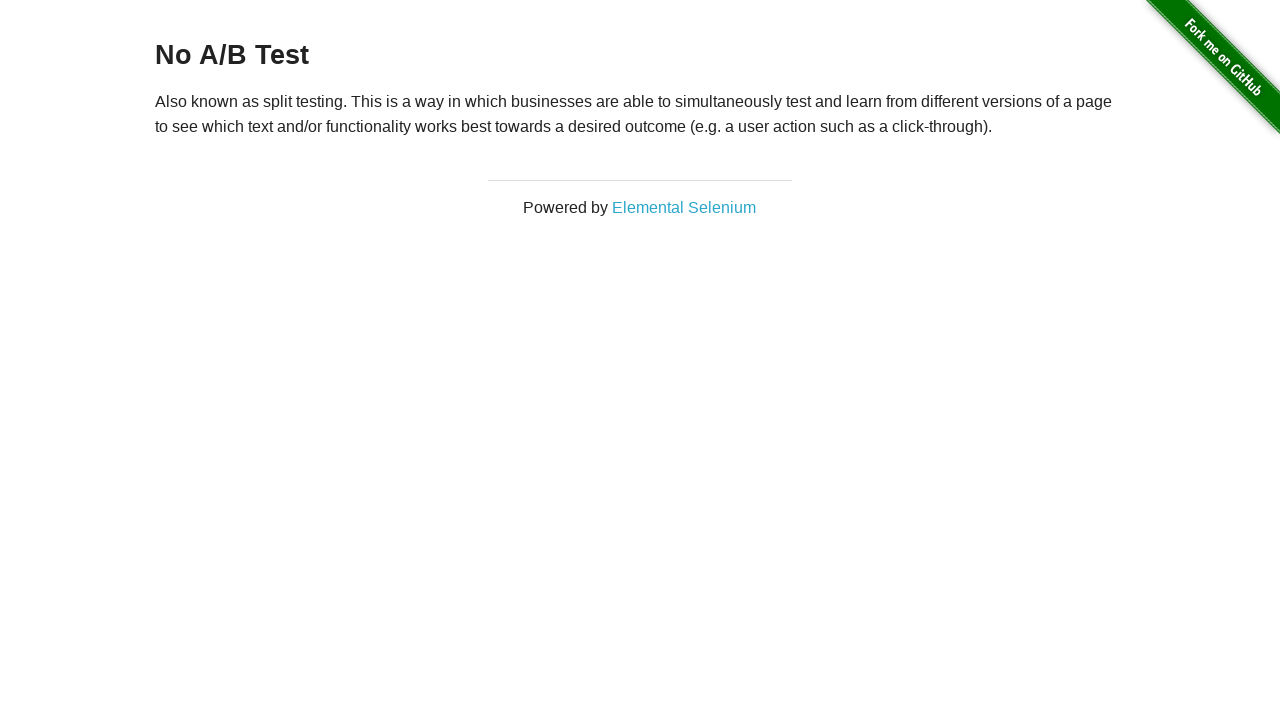

Verified heading now displays 'No A/B Test' after opting out
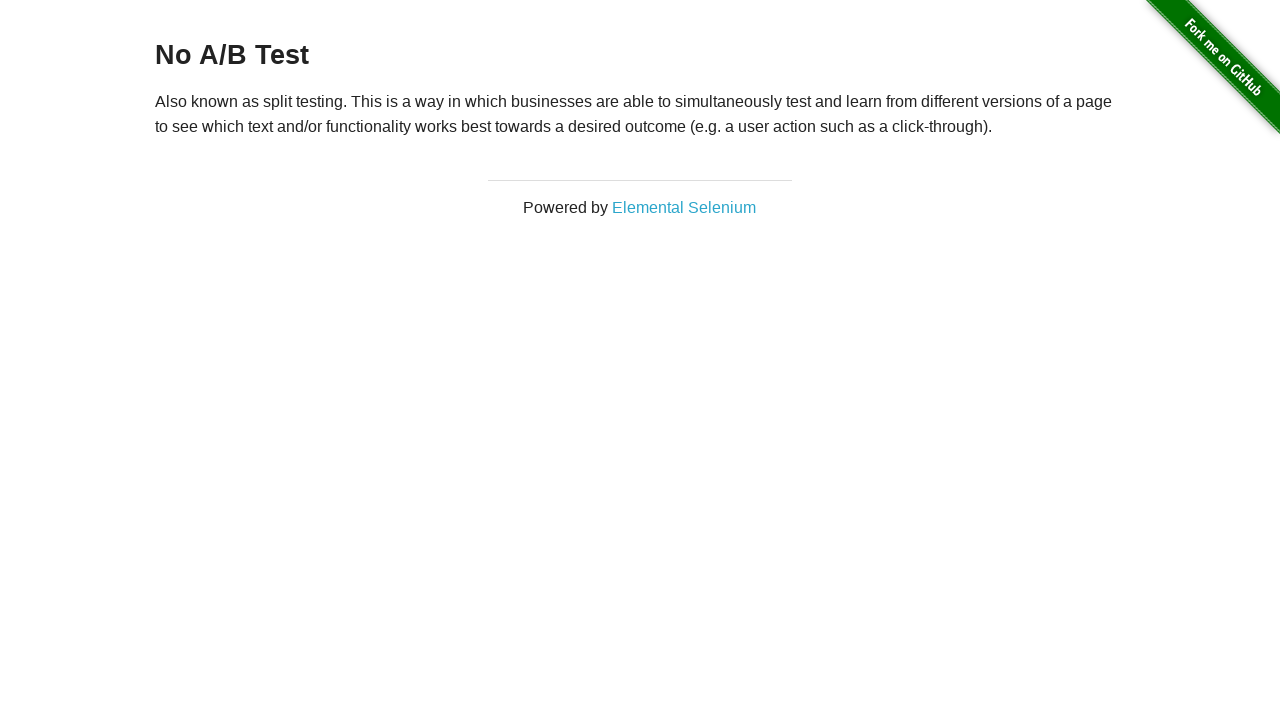

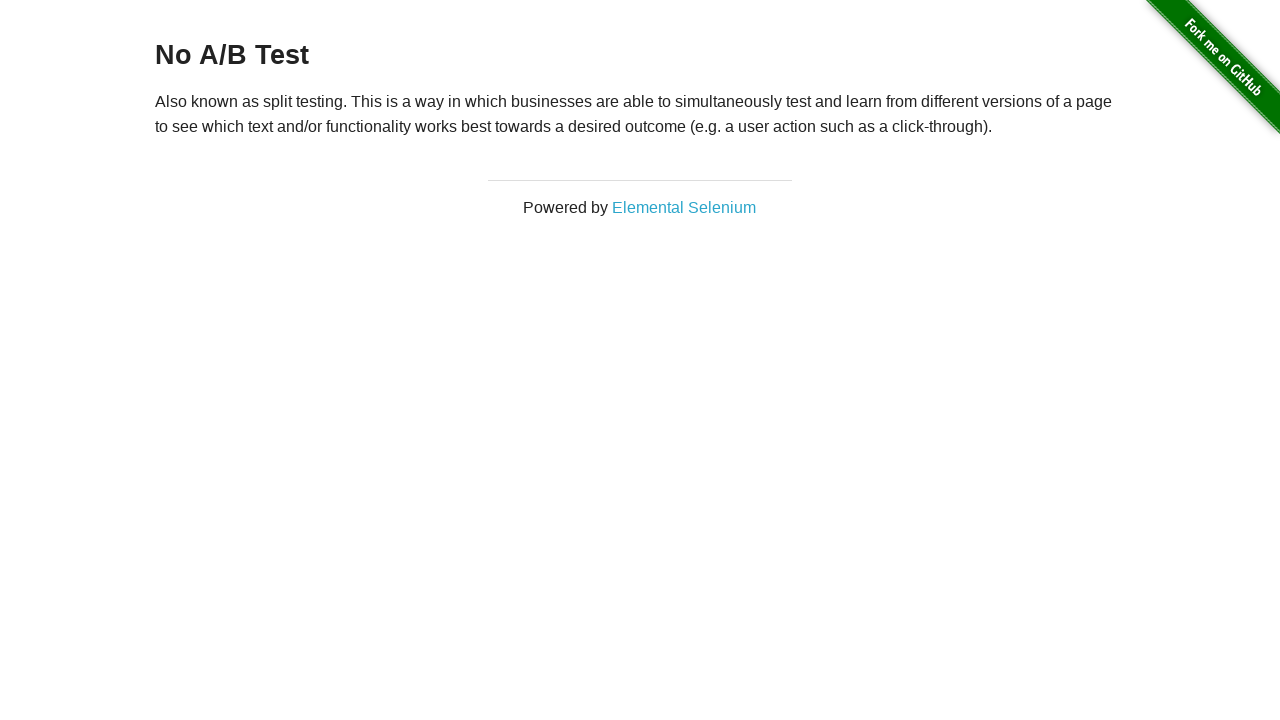